Tests a registration form by filling in required fields (first name, last name, email, and address) and submitting the form, then verifies the success message is displayed.

Starting URL: http://suninjuly.github.io/registration1.html

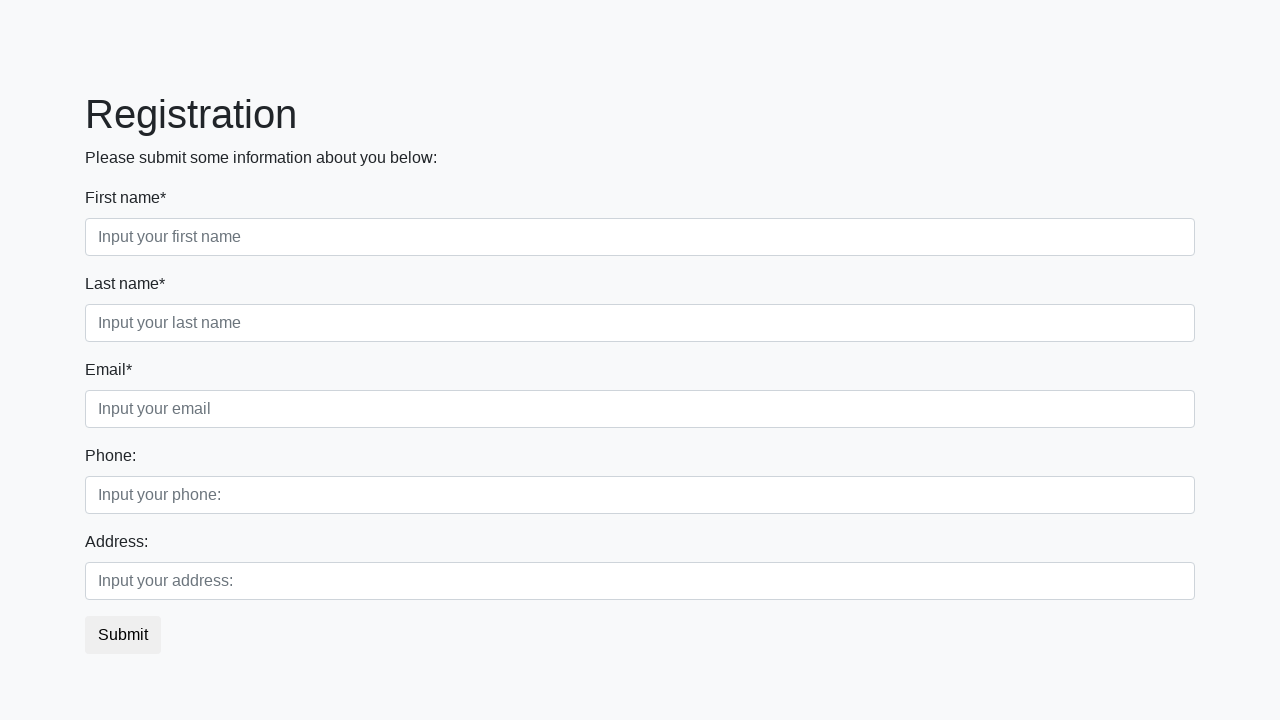

Filled first name field with 'Vladimir' on [placeholder="Input your first name"]
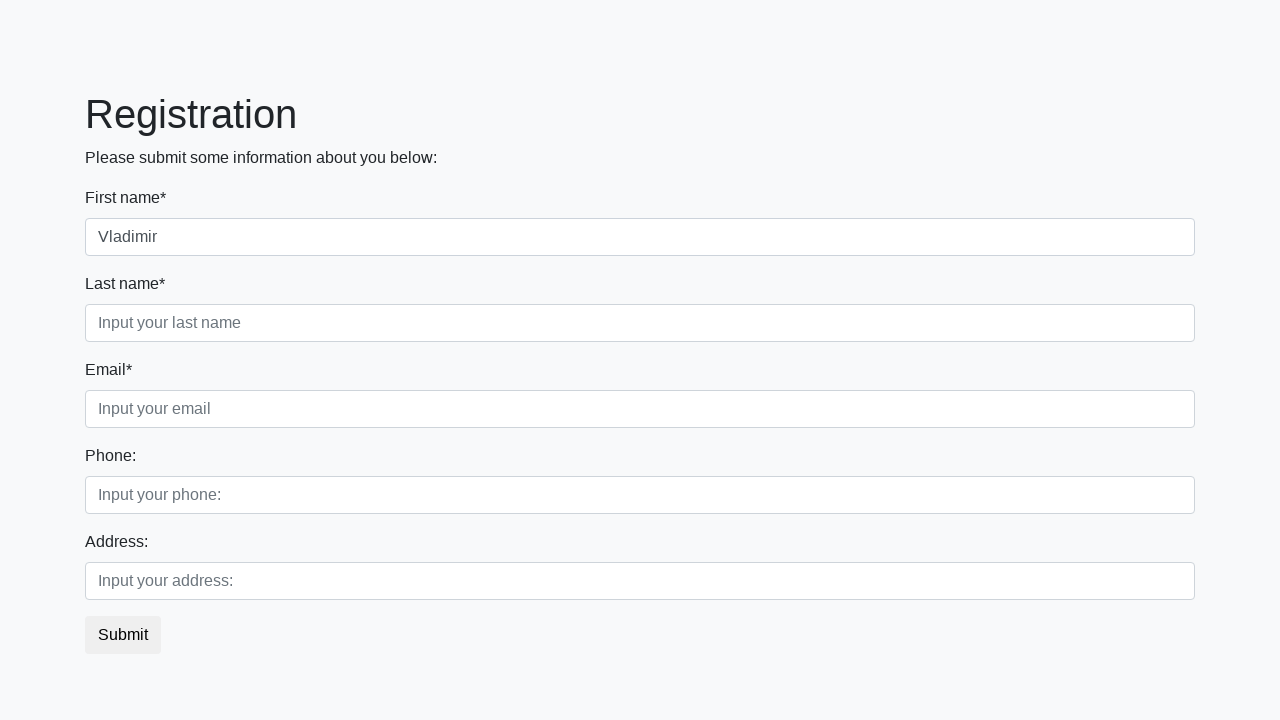

Filled last name field with 'Putin' on .first_block > .second_class > input
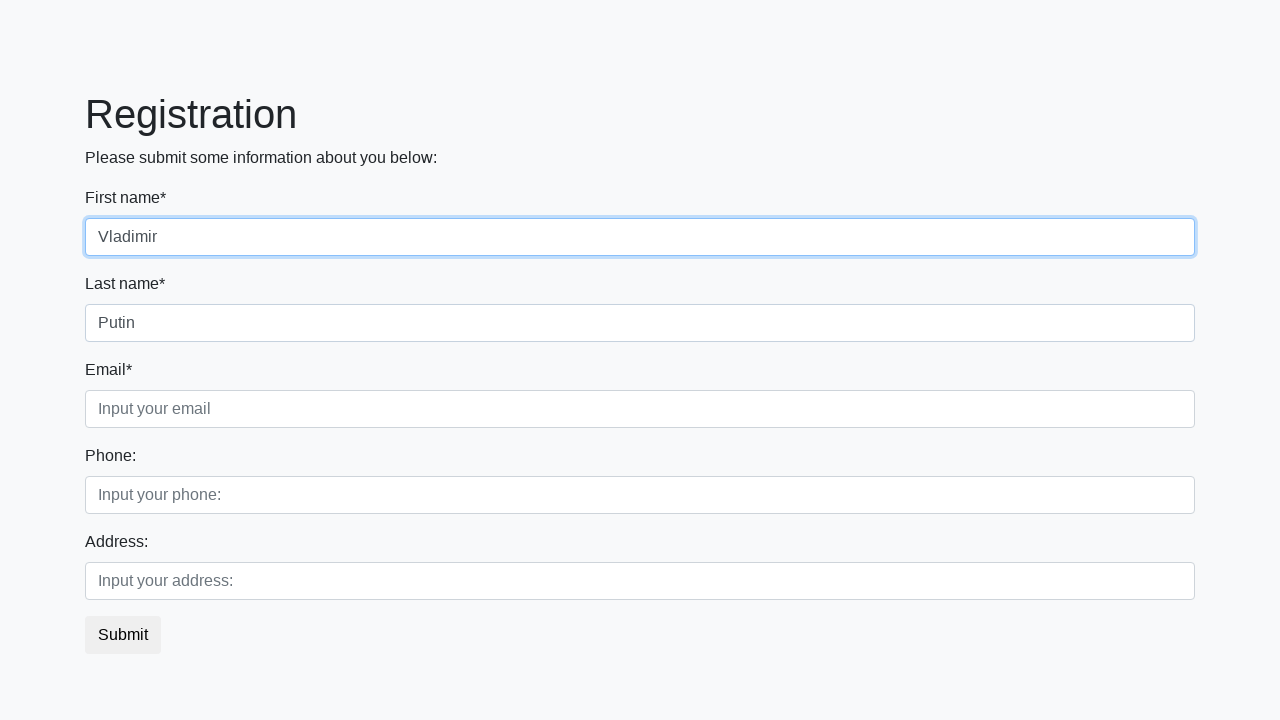

Filled email field with 'vova@molodec.ru' on .first_block > .third_class > input
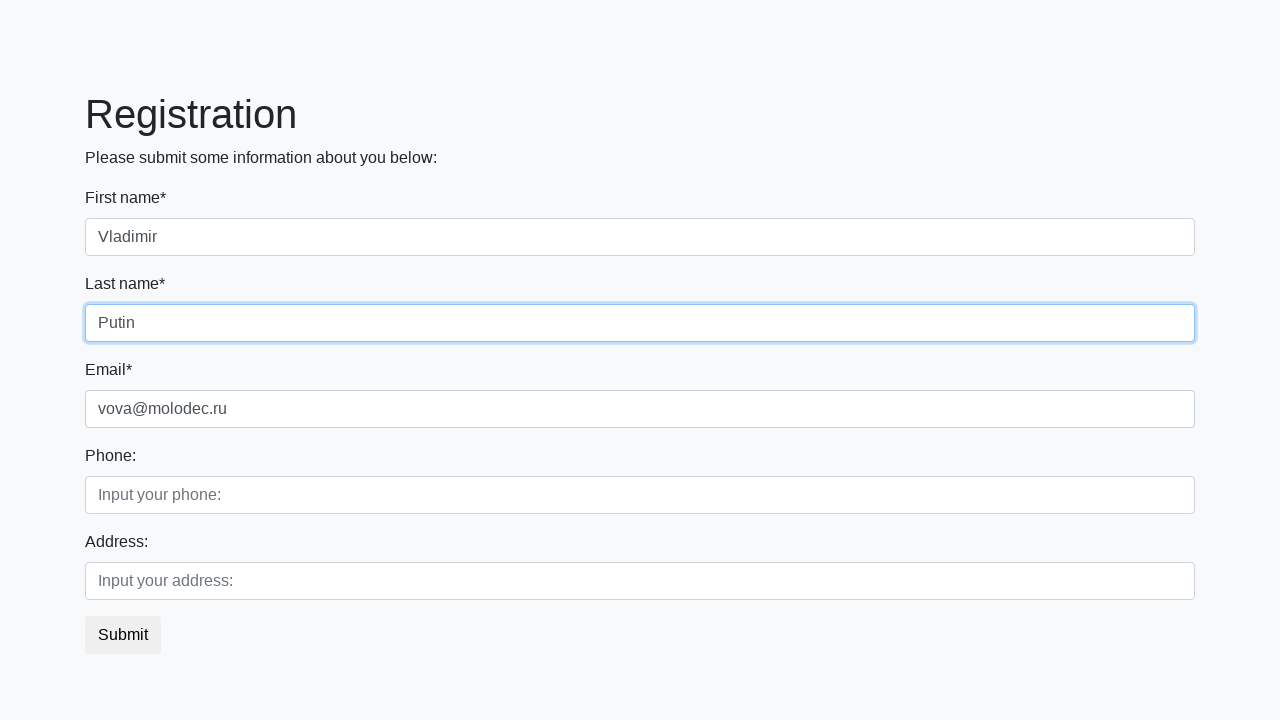

Filled additional/phone field with '111' on .second_block > .first_class > input
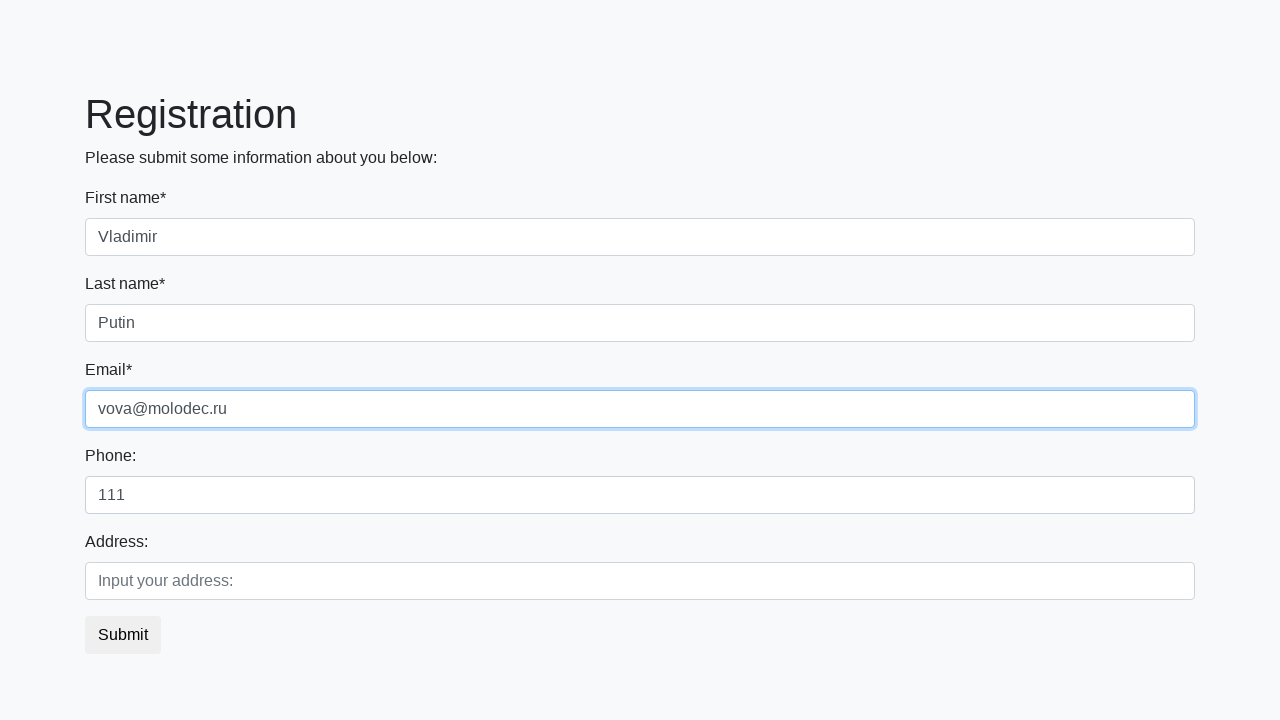

Filled address field with 'Kremlin' on .second_block > .second_class > input
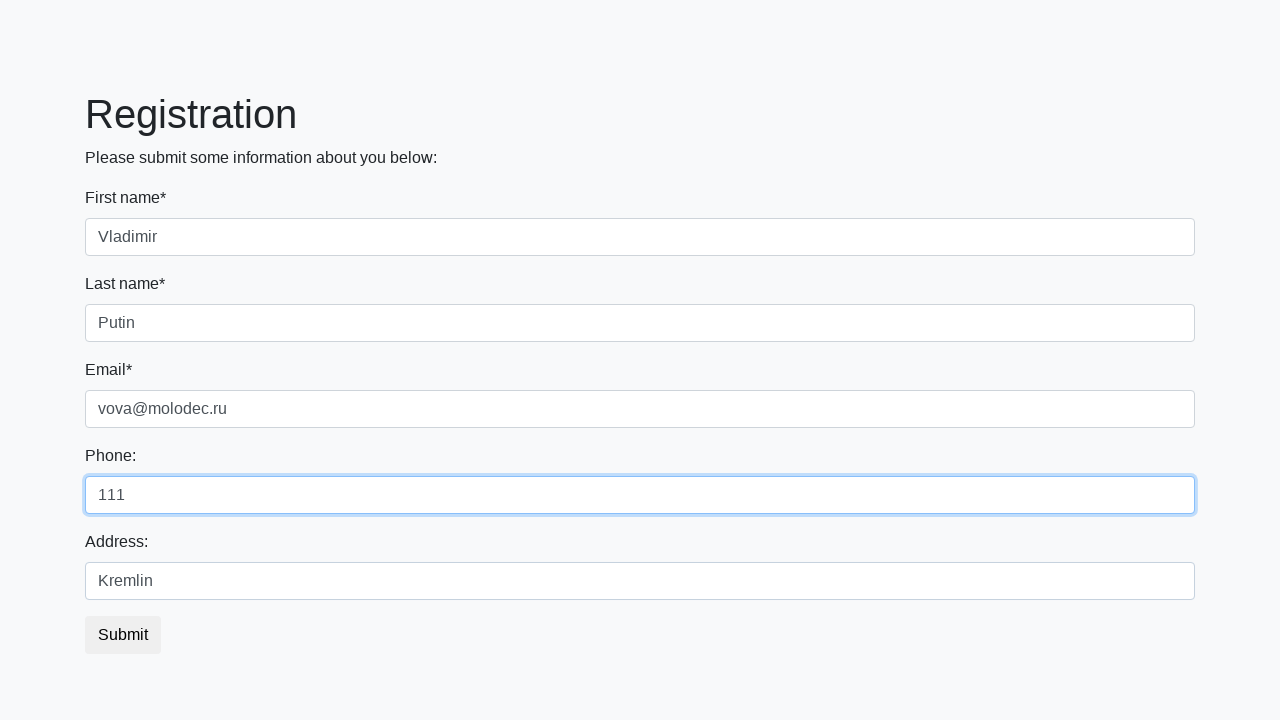

Clicked submit button at (123, 635) on button.btn
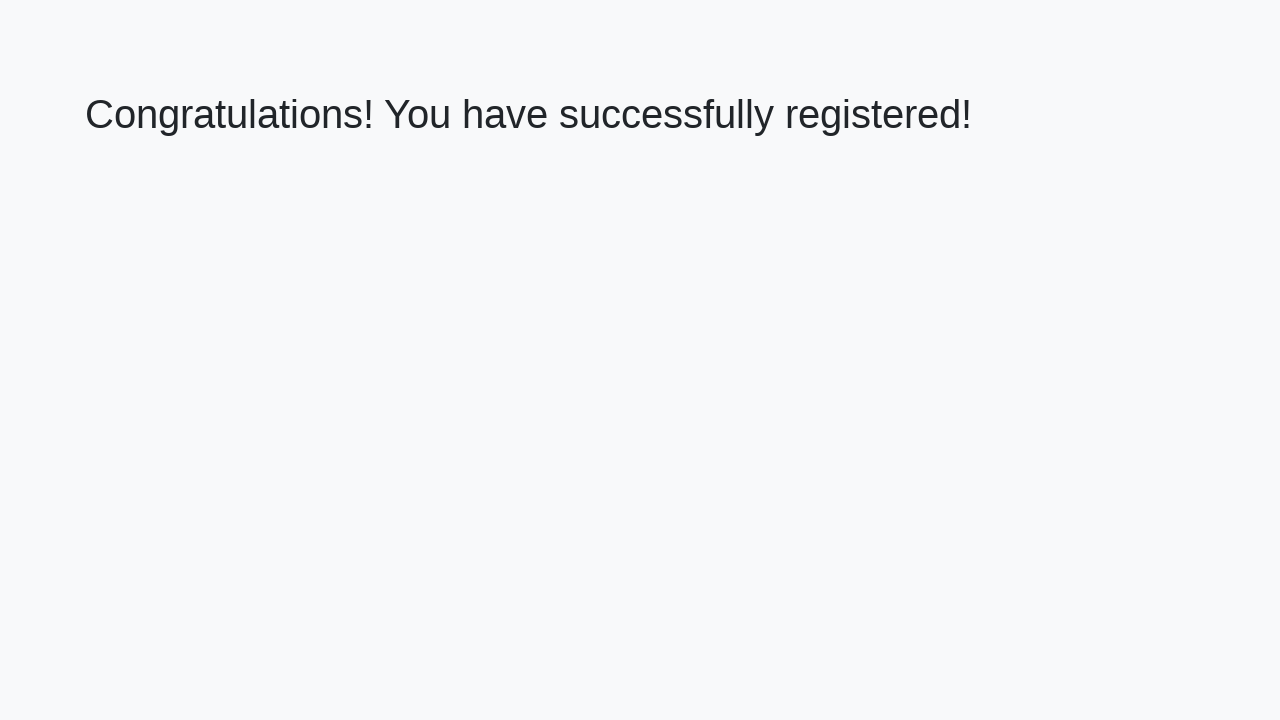

Success message element loaded
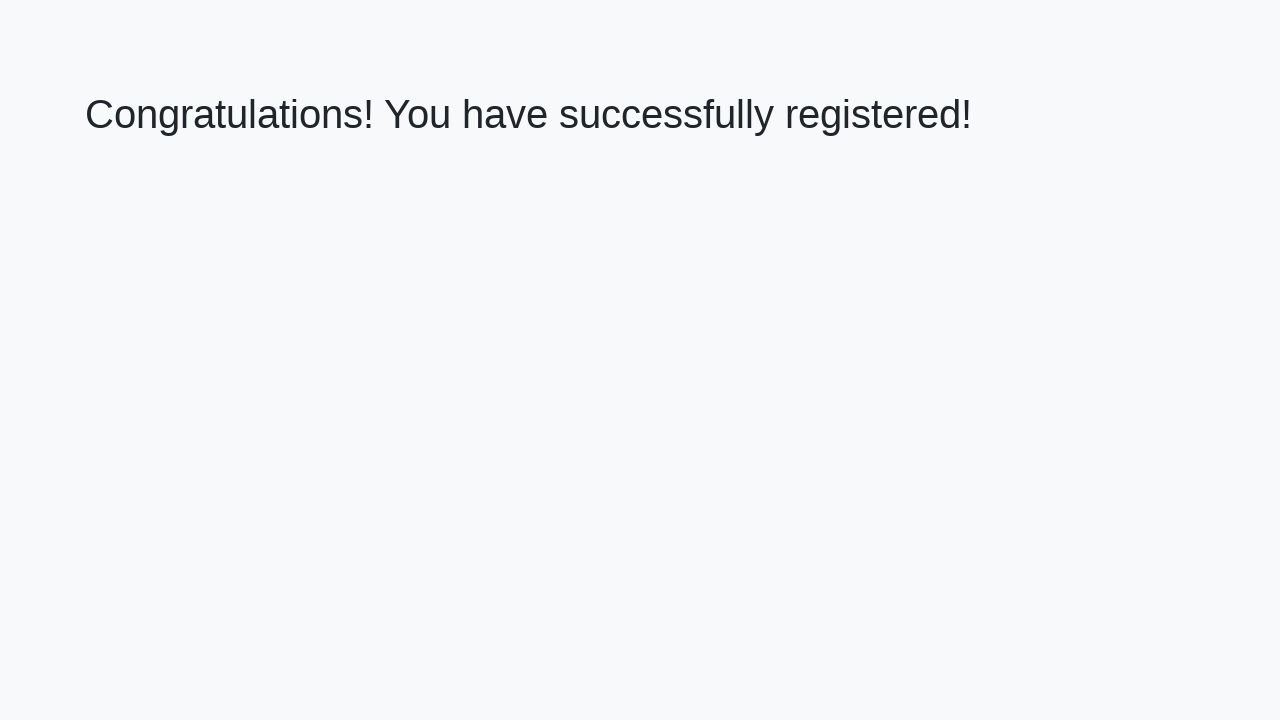

Retrieved success message: 'Congratulations! You have successfully registered!'
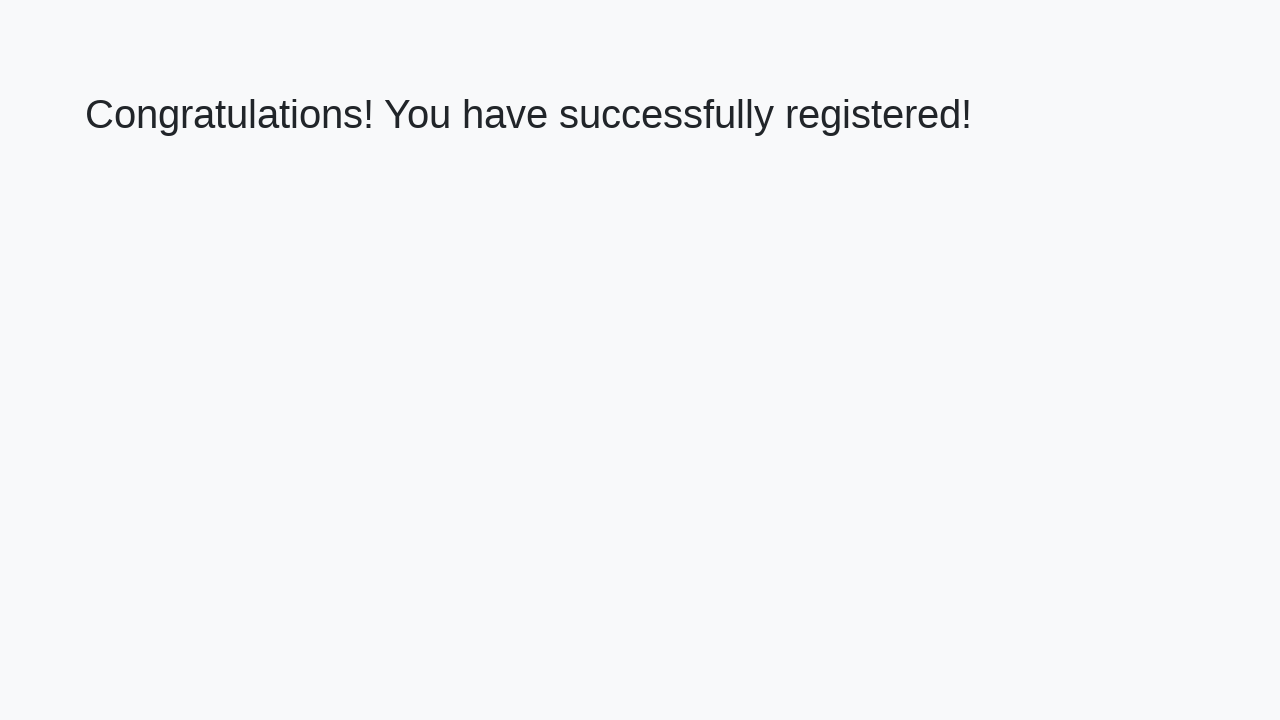

Verified success message matches expected text
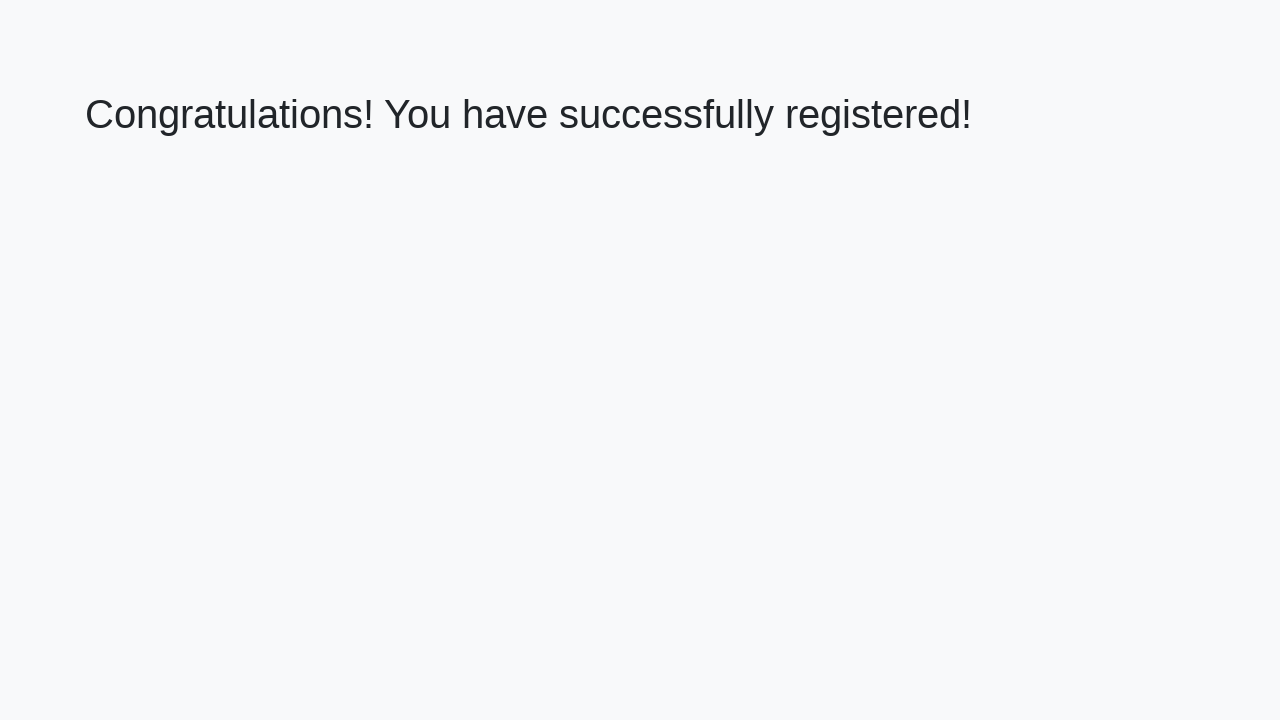

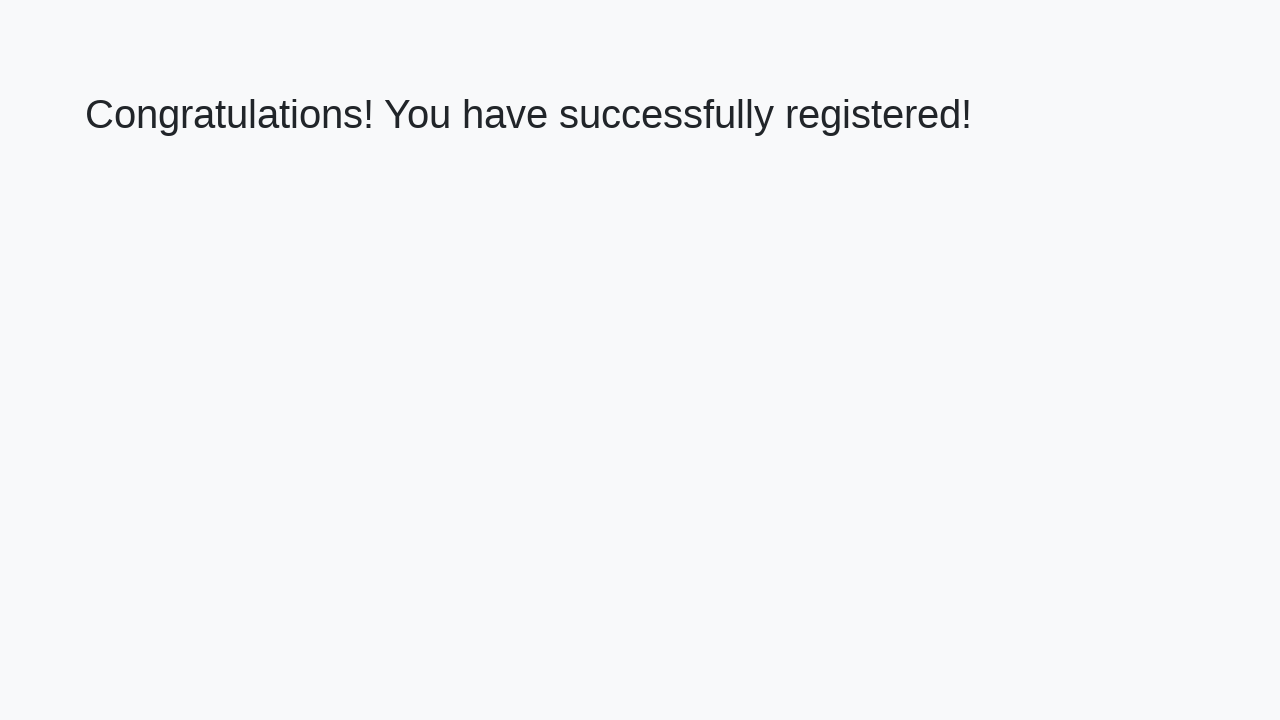